Tests website navigation by clicking through each link in the primary navigation menu and navigating back to verify the navigation functionality works correctly

Starting URL: https://cms.demo.katalon.com/

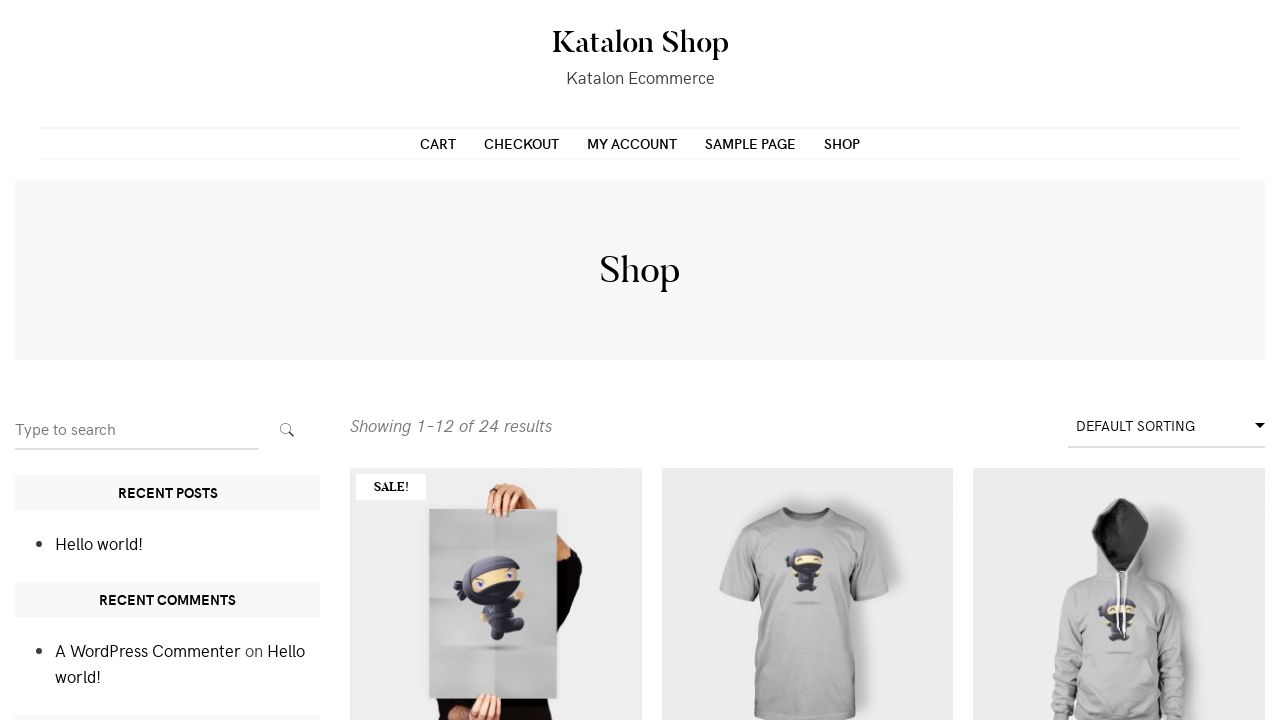

Clicked navigation menu item 1 at (438, 143) on //*[@id="primary-menu"]/ul/li[1]/a
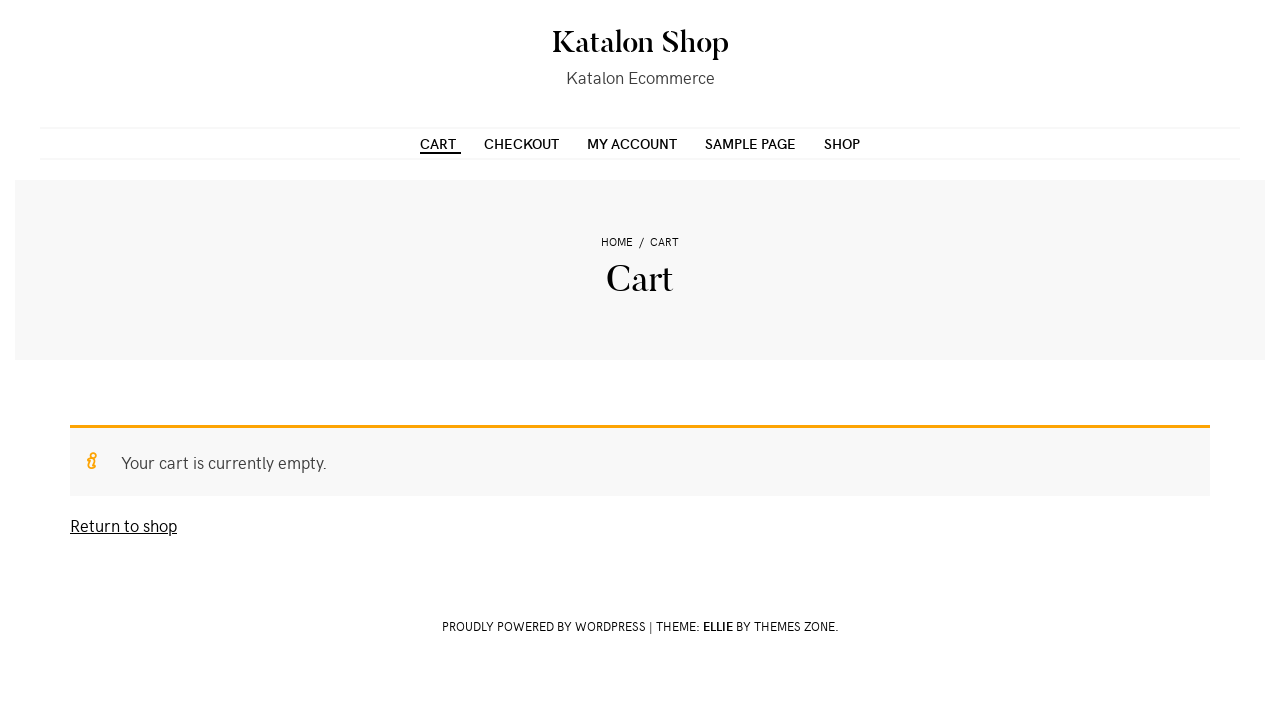

Navigation menu item 1 page loaded
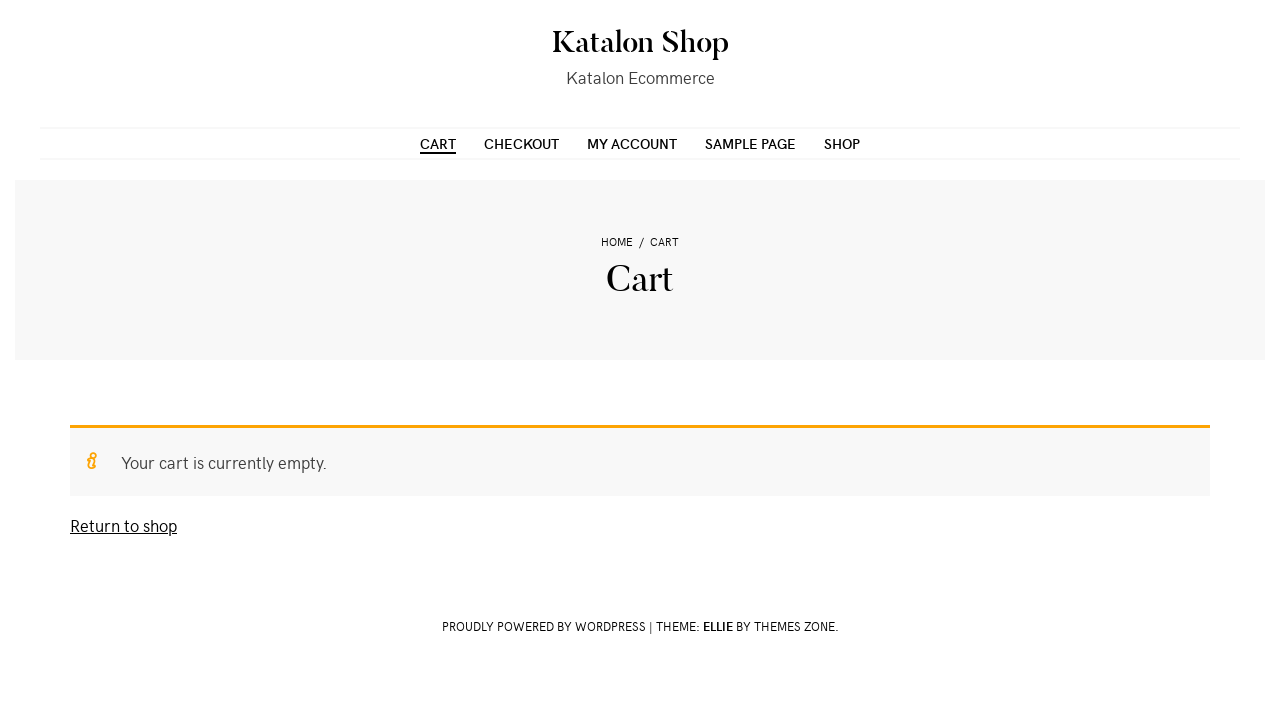

Navigated back from menu item 1
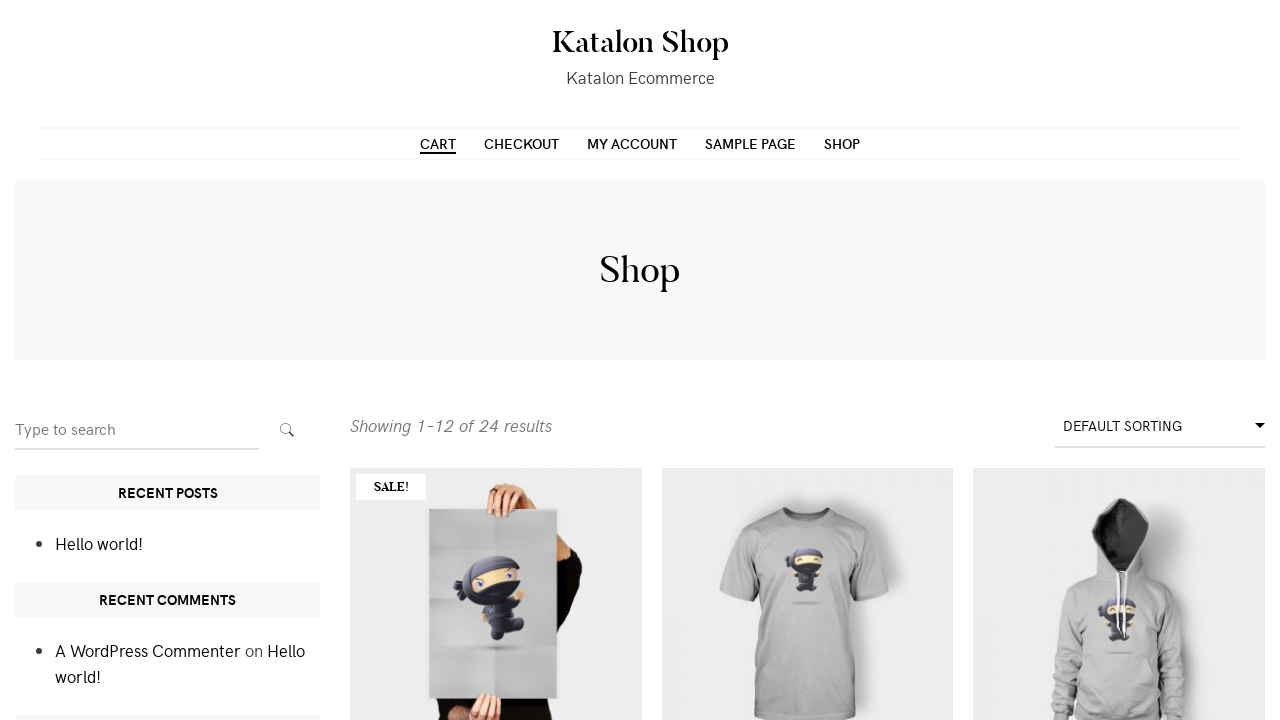

Main page reloaded after navigating back from menu item 1
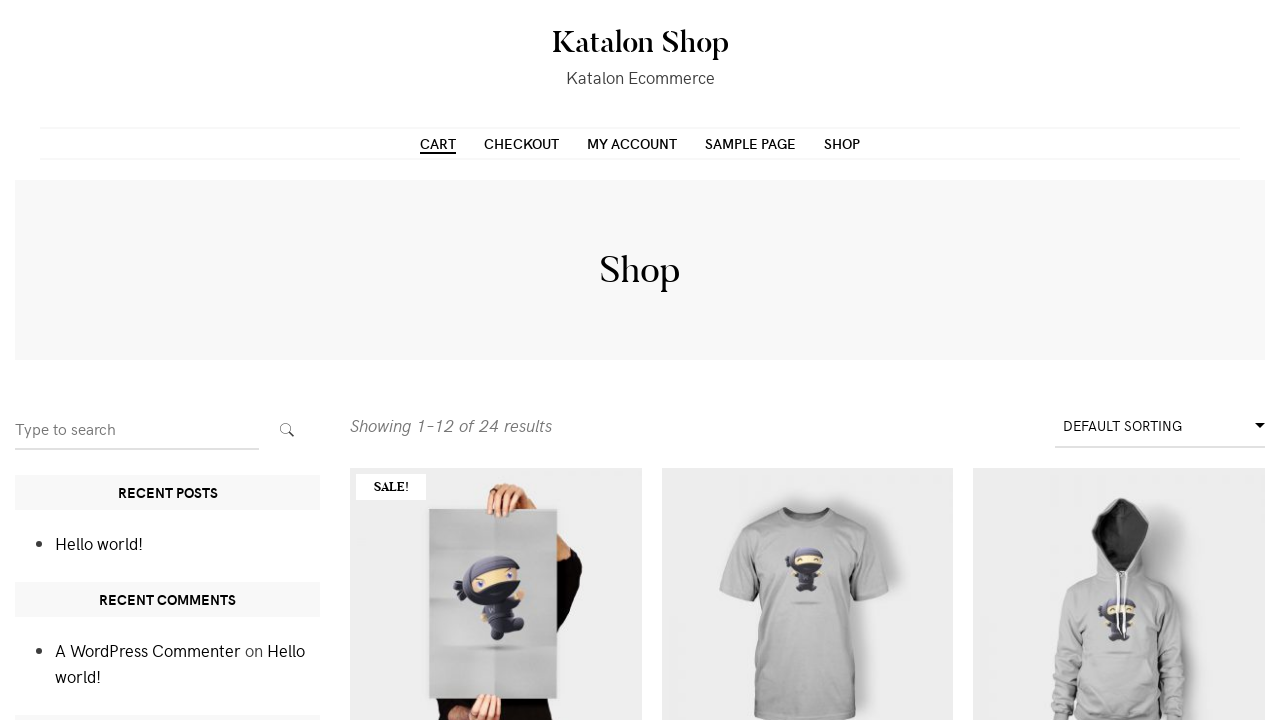

Clicked navigation menu item 2 at (522, 143) on //*[@id="primary-menu"]/ul/li[2]/a
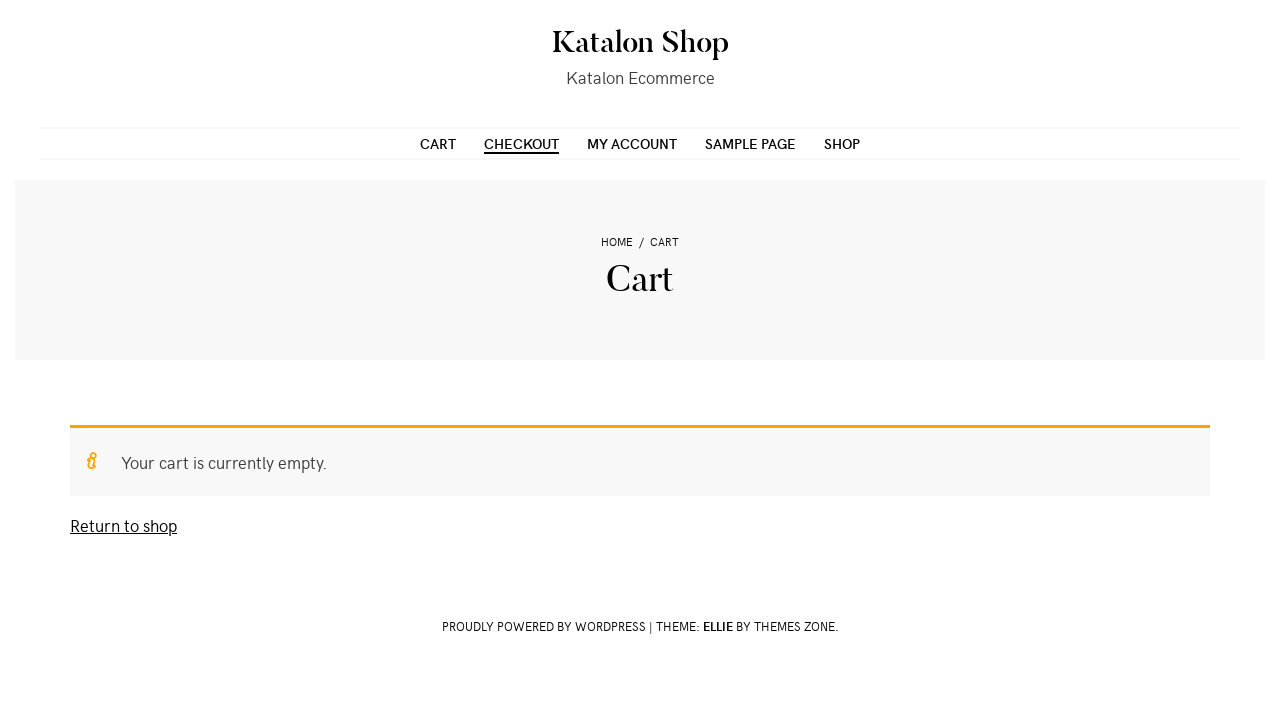

Navigation menu item 2 page loaded
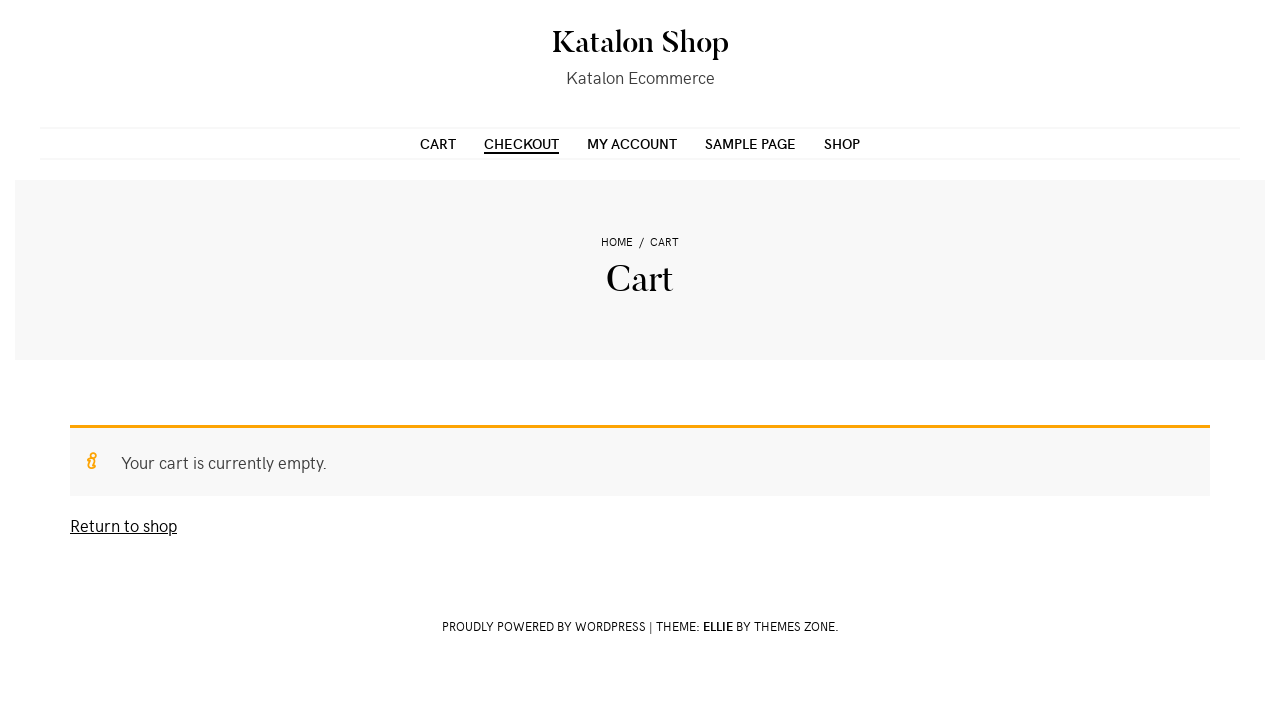

Navigated back from menu item 2
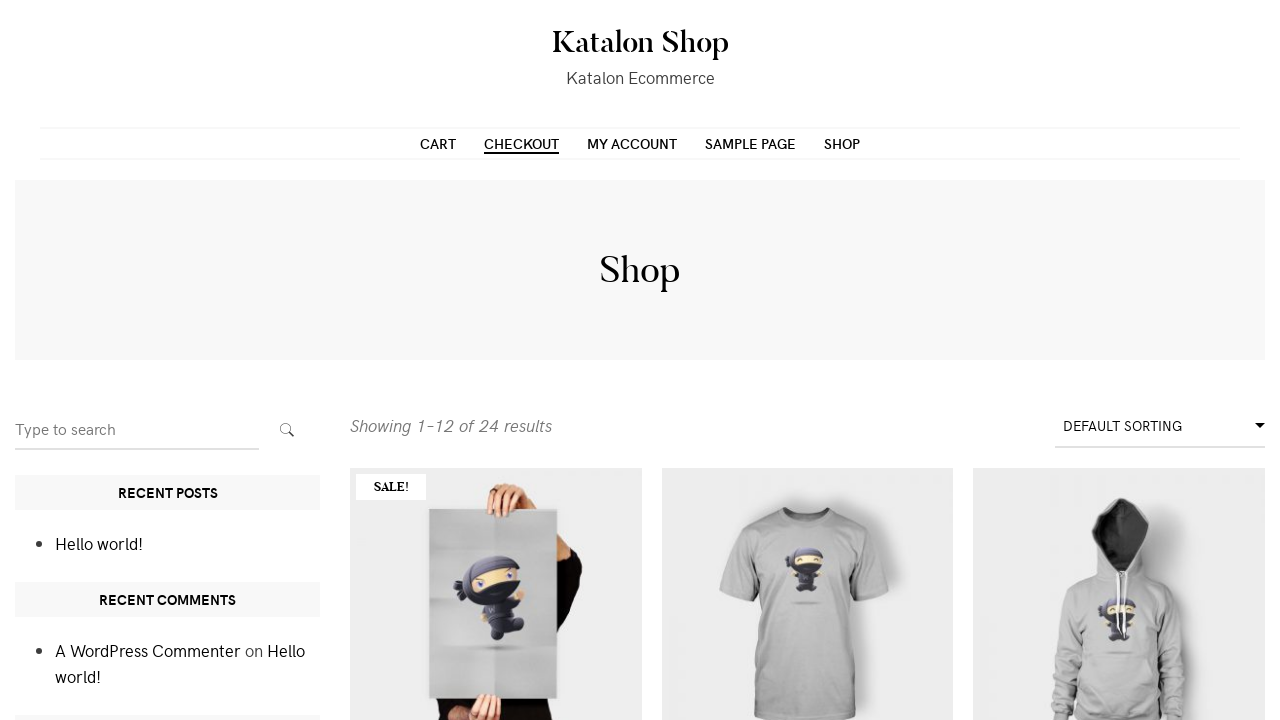

Main page reloaded after navigating back from menu item 2
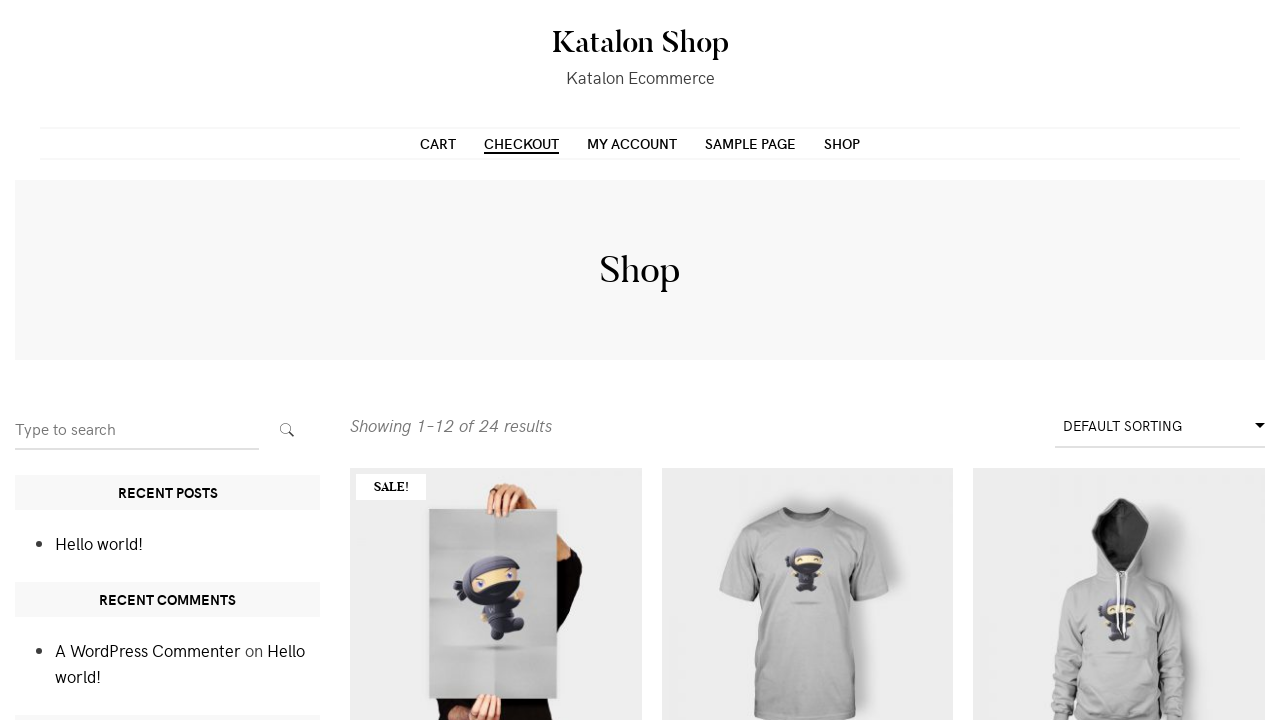

Clicked navigation menu item 3 at (632, 143) on //*[@id="primary-menu"]/ul/li[3]/a
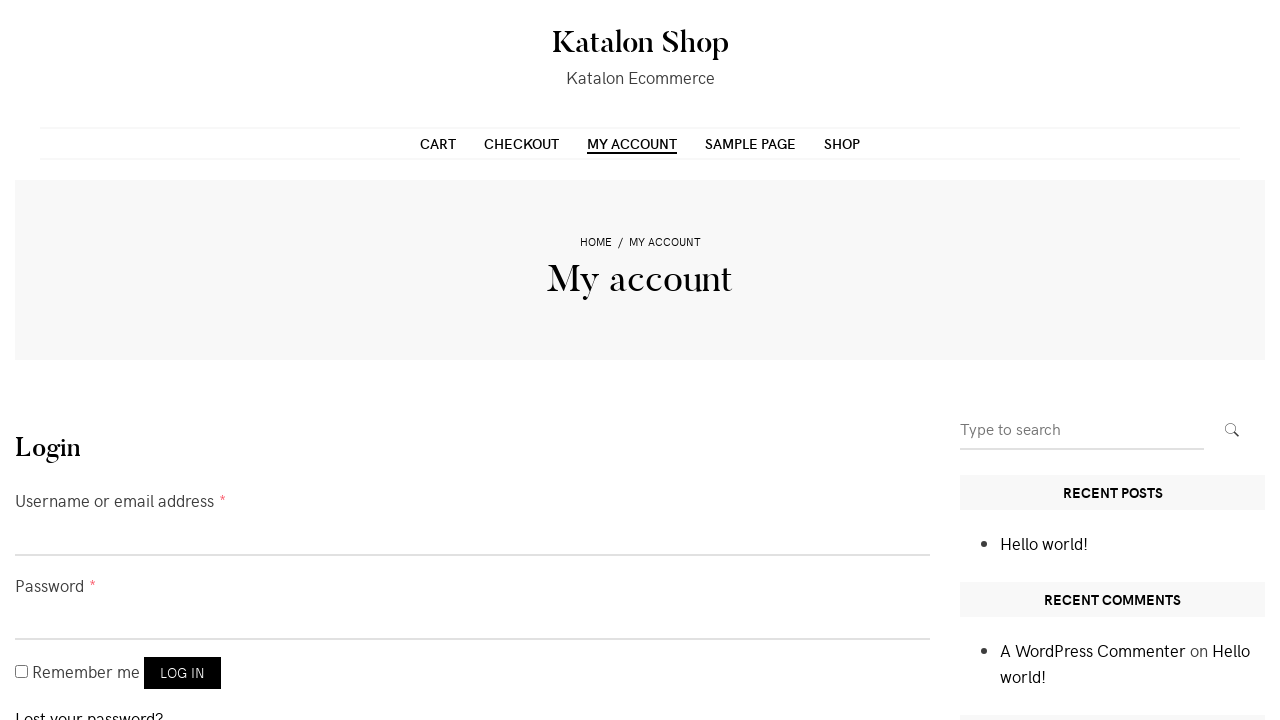

Navigation menu item 3 page loaded
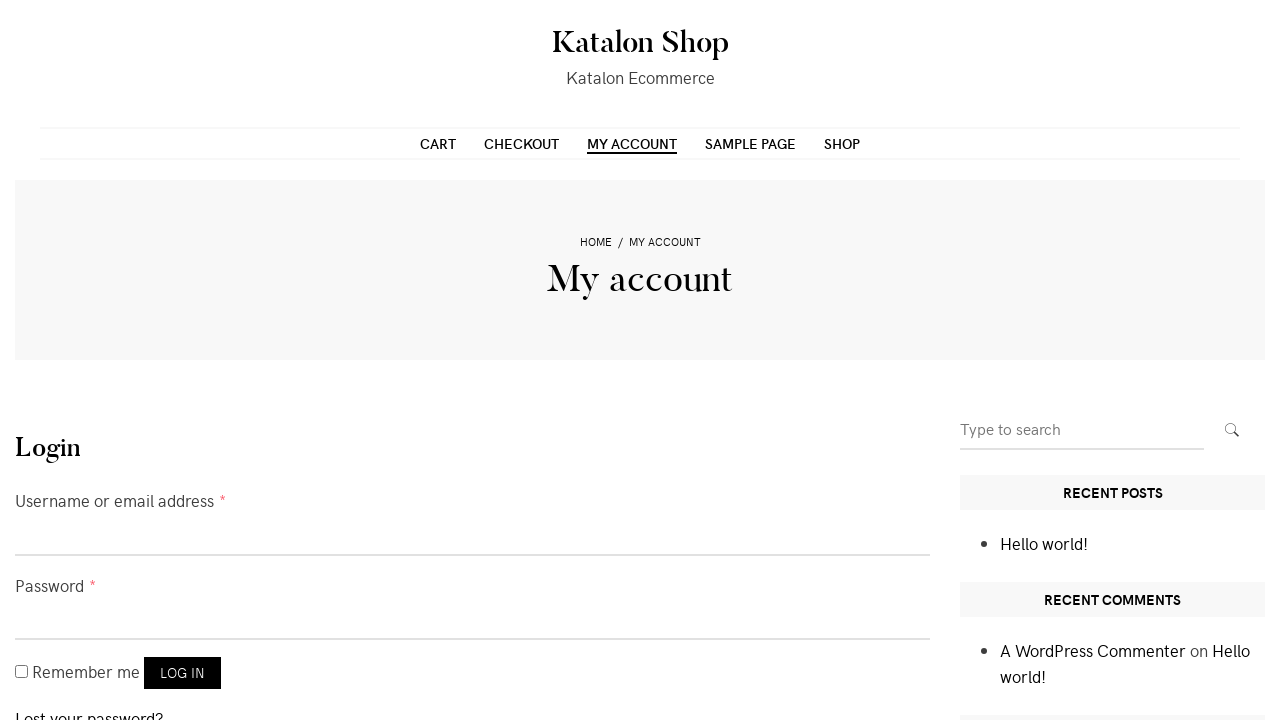

Navigated back from menu item 3
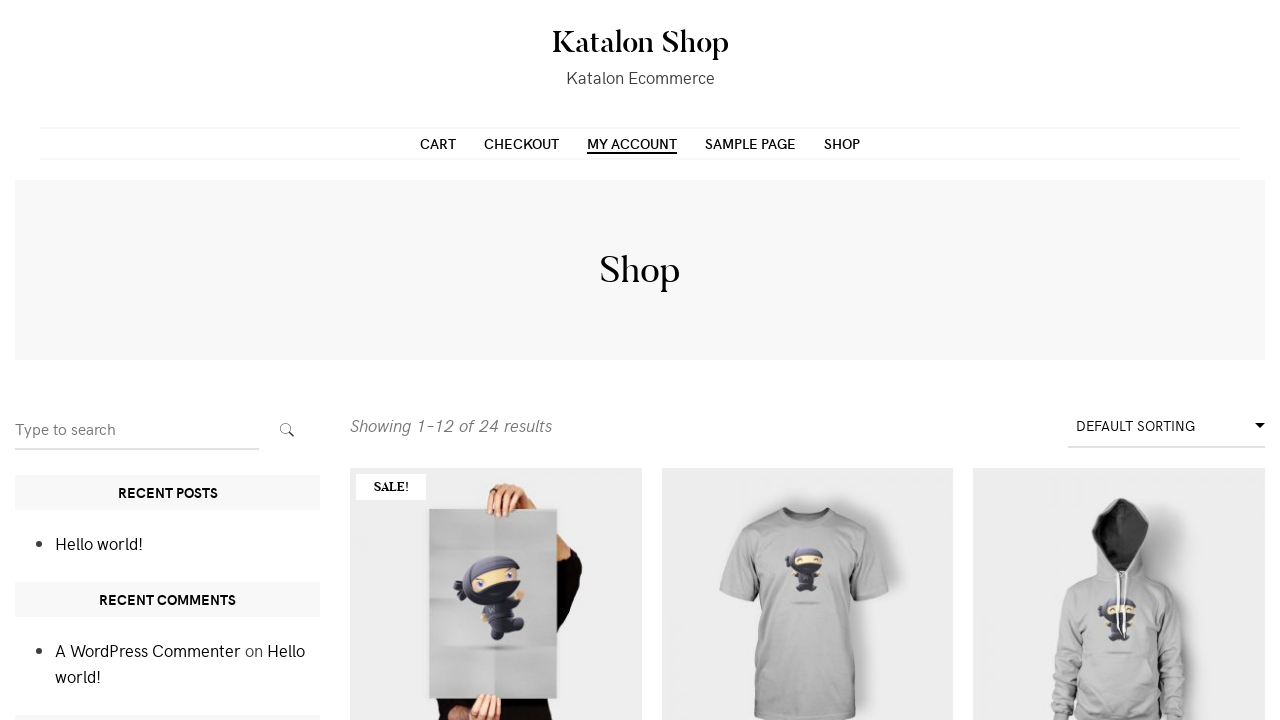

Main page reloaded after navigating back from menu item 3
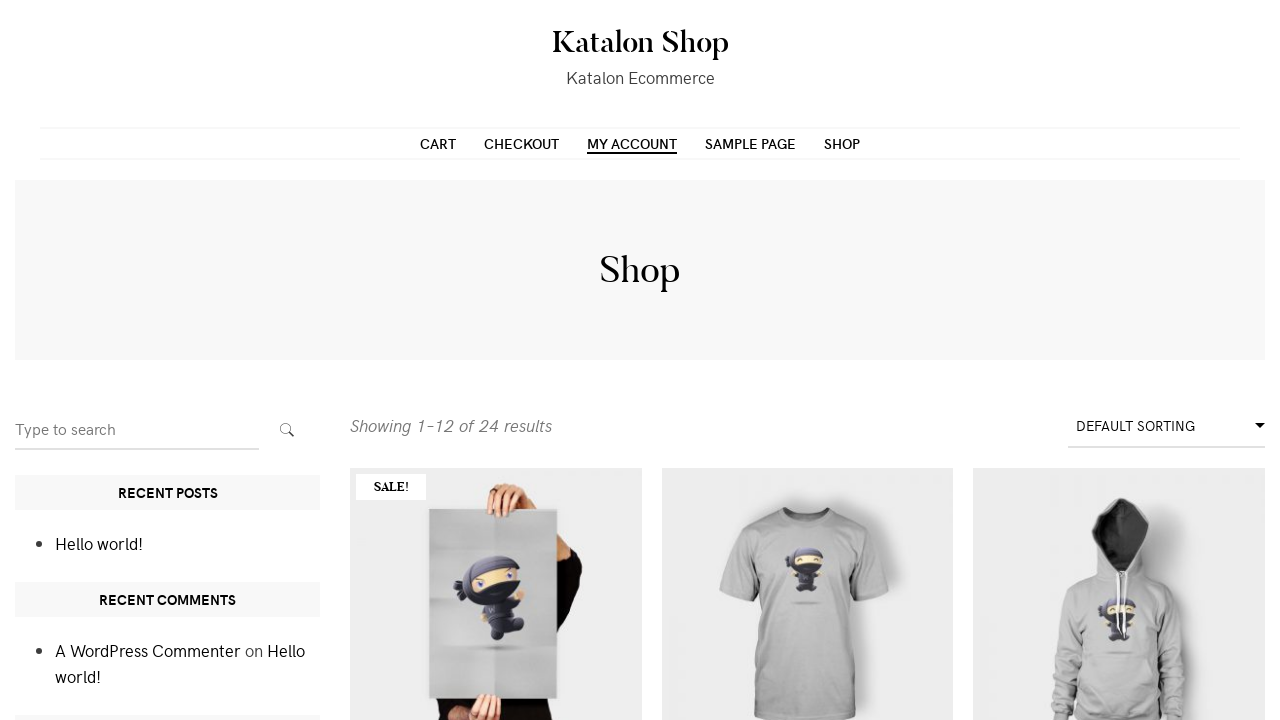

Clicked navigation menu item 4 at (750, 143) on //*[@id="primary-menu"]/ul/li[4]/a
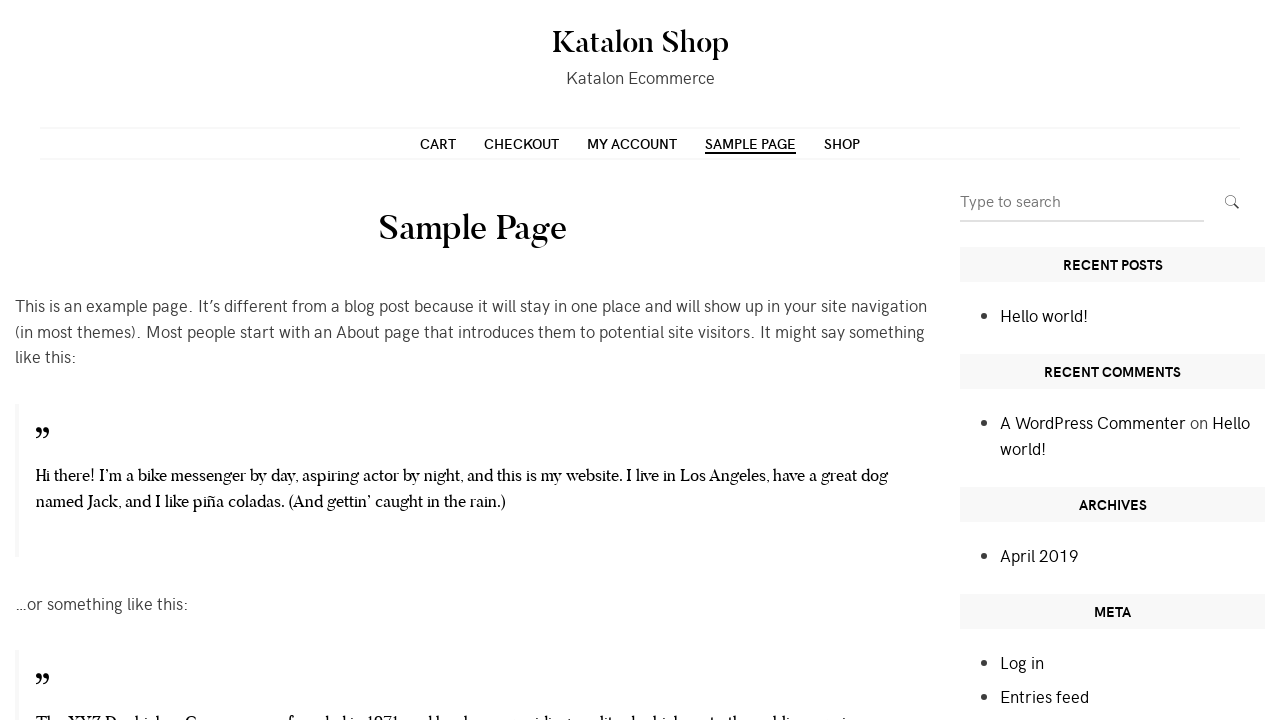

Navigation menu item 4 page loaded
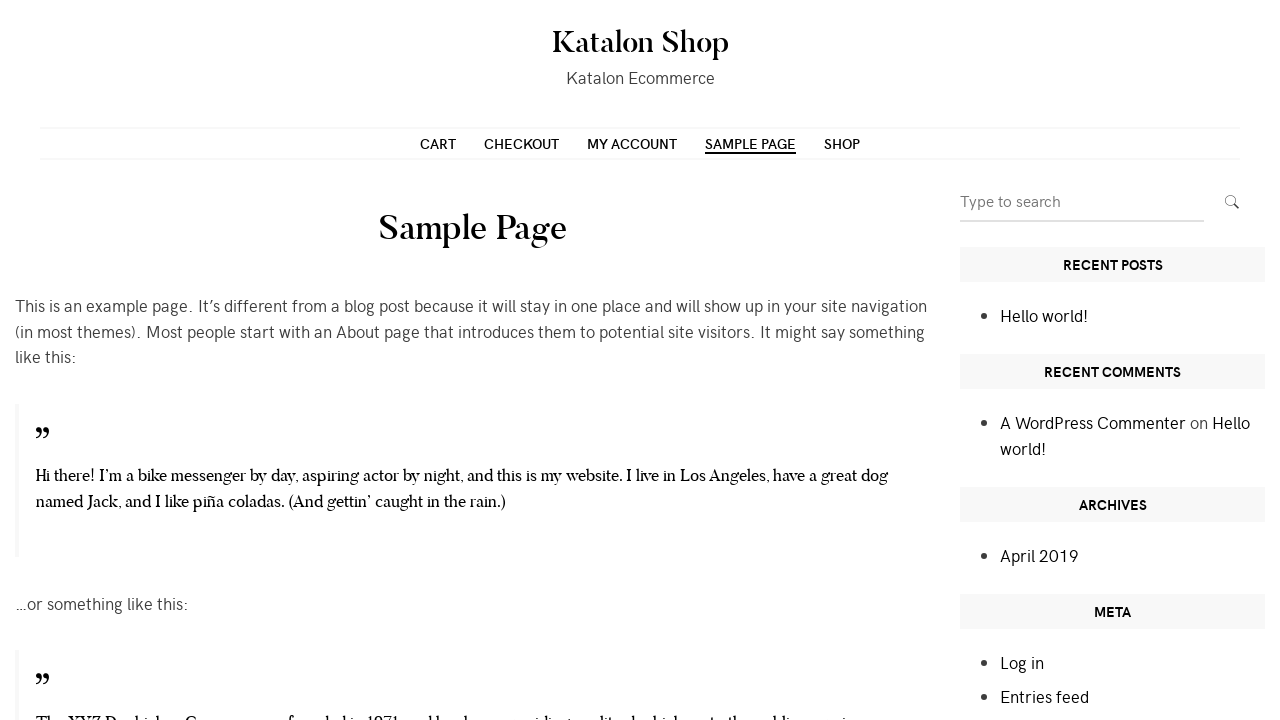

Navigated back from menu item 4
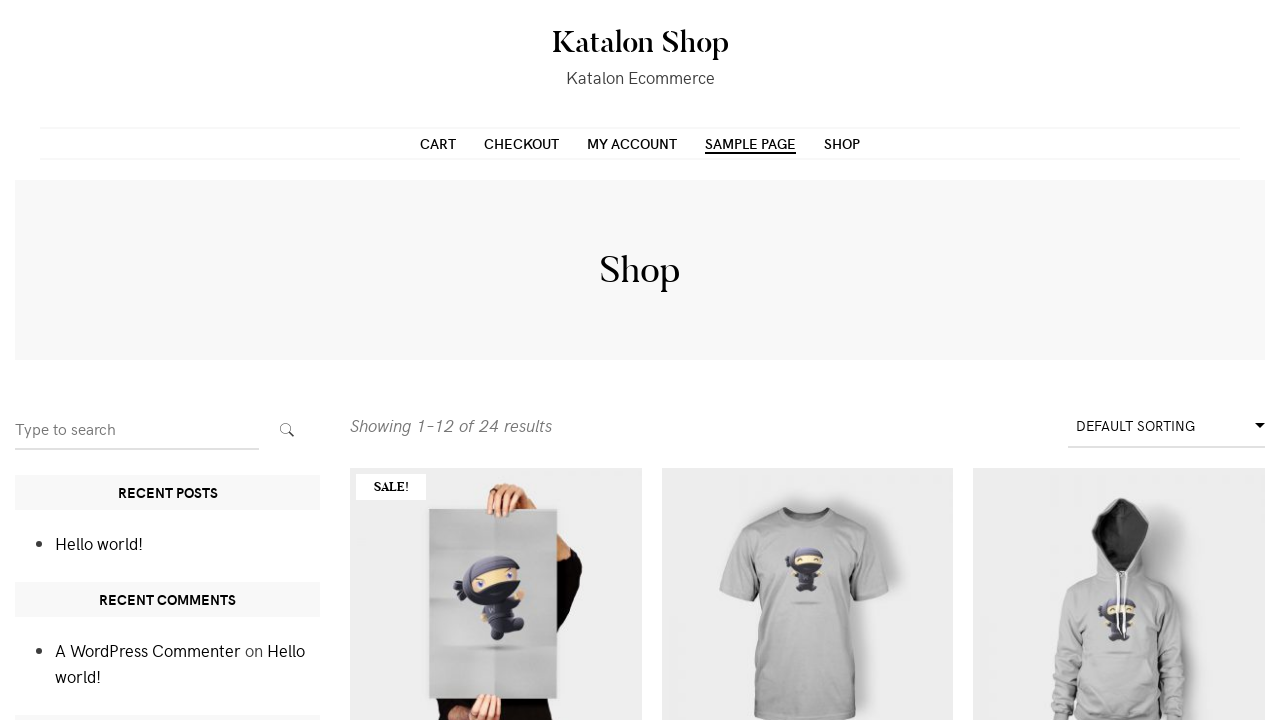

Main page reloaded after navigating back from menu item 4
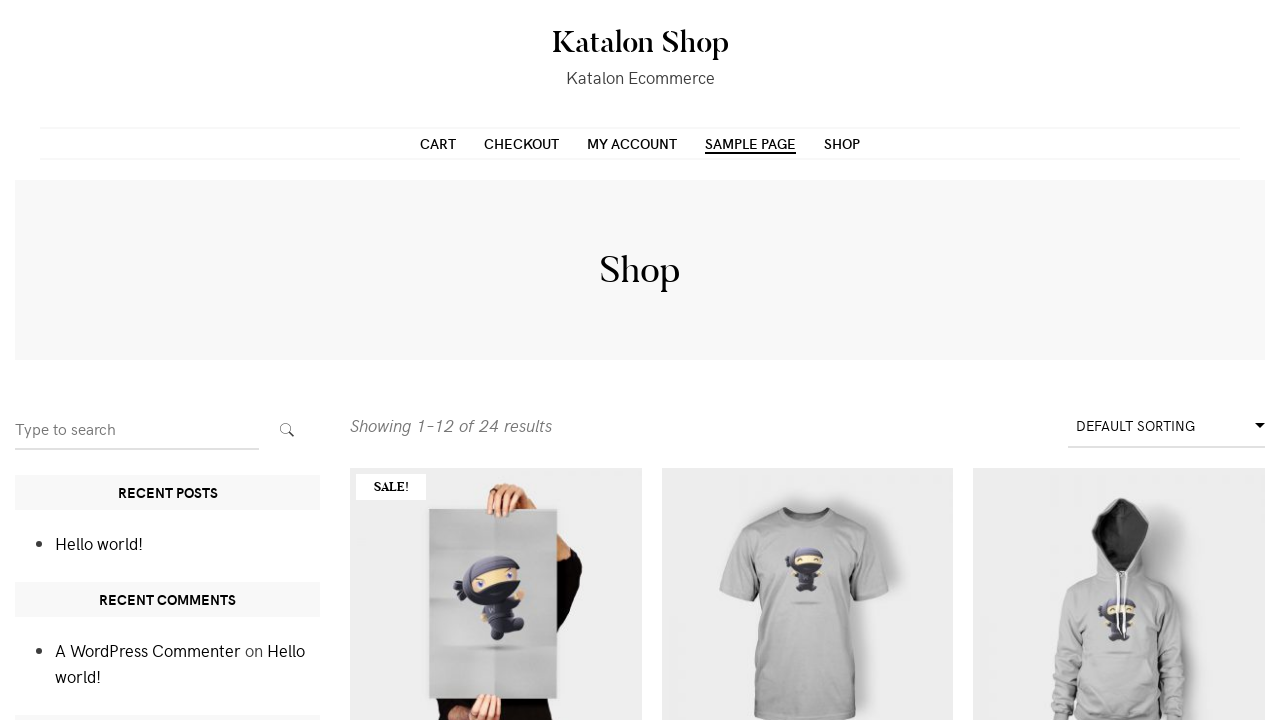

Clicked navigation menu item 5 at (842, 143) on //*[@id="primary-menu"]/ul/li[5]/a
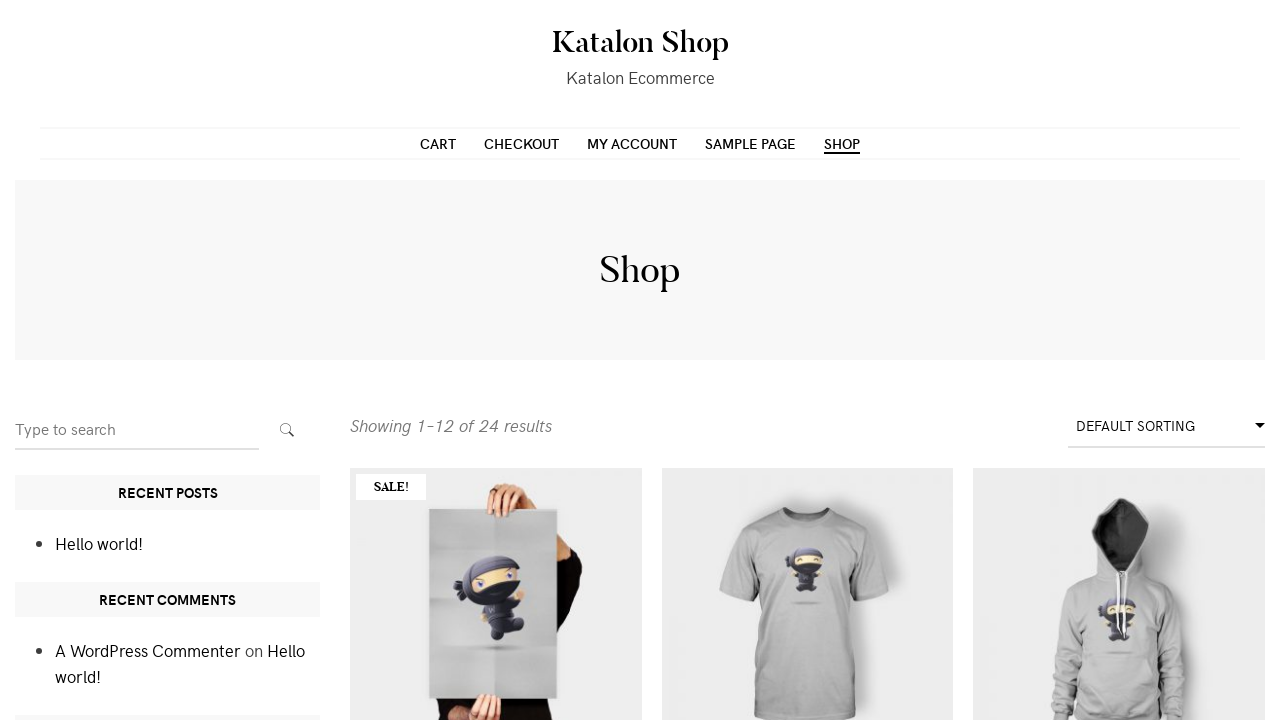

Navigation menu item 5 page loaded
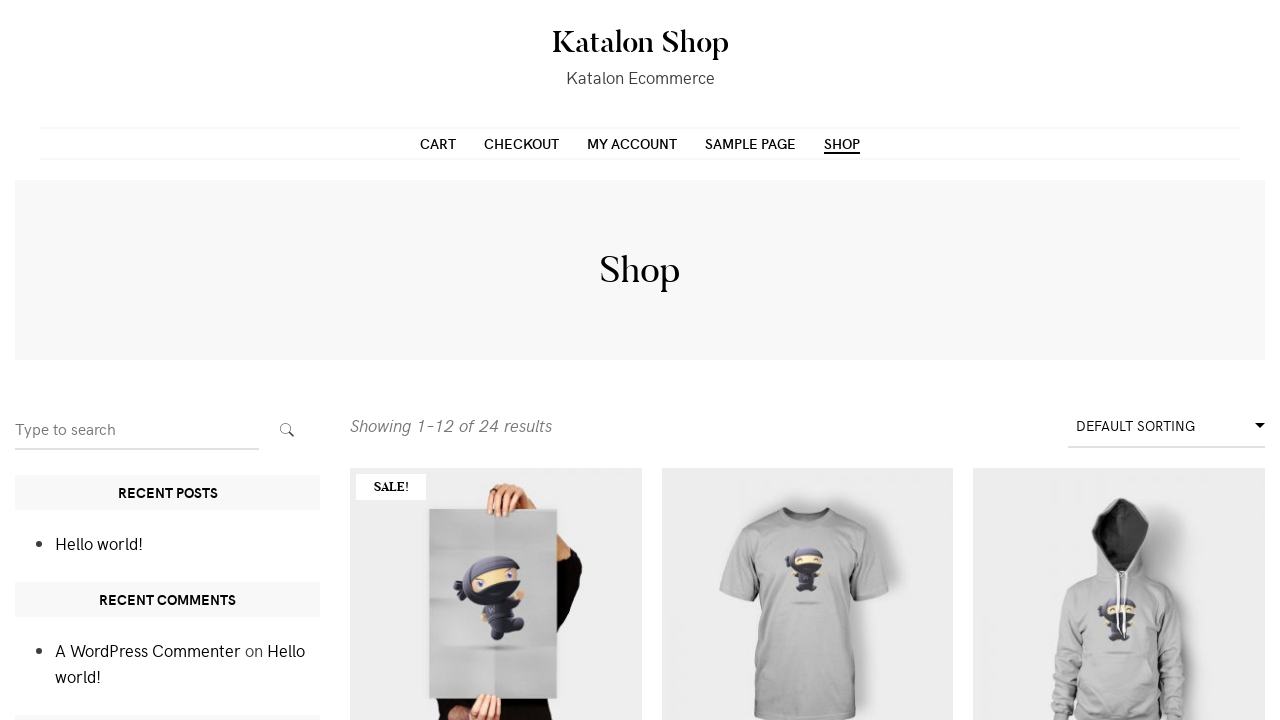

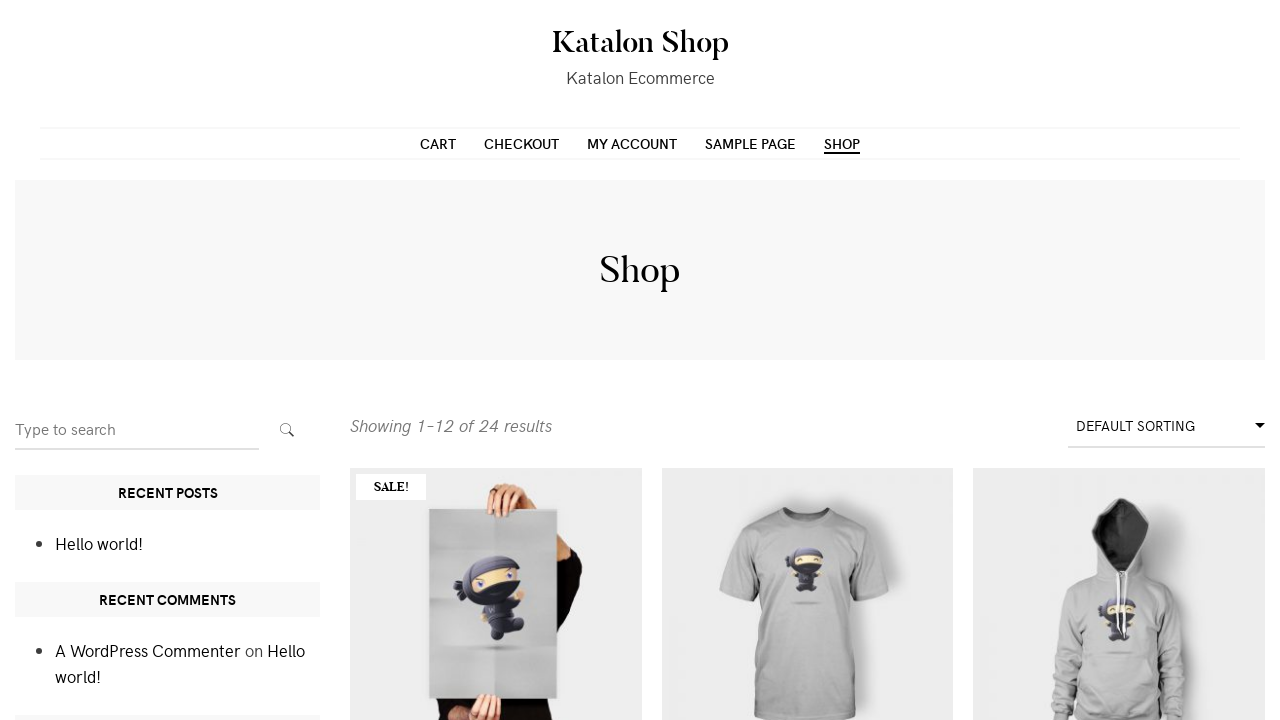